Tests dynamic loading functionality by clicking a start button and waiting for dynamically loaded content ("Hello World!") to appear on the page.

Starting URL: https://the-internet.herokuapp.com/dynamic_loading/1

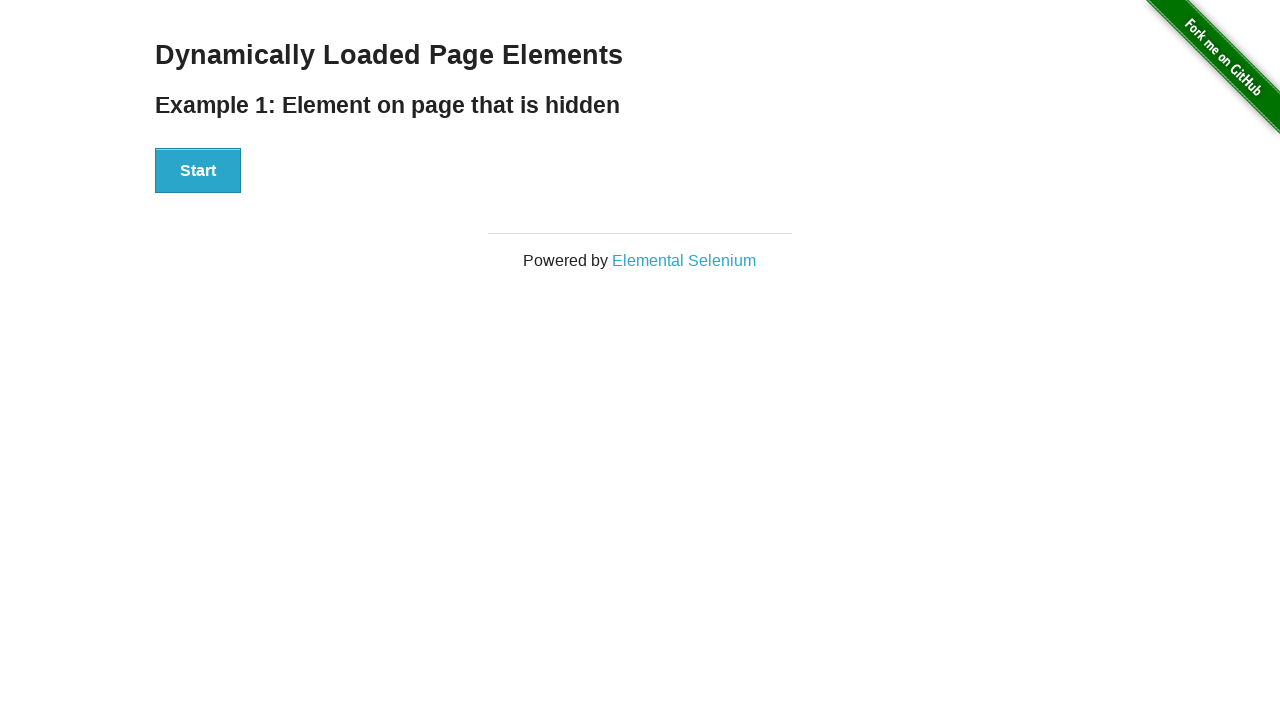

Navigated to dynamic loading test page
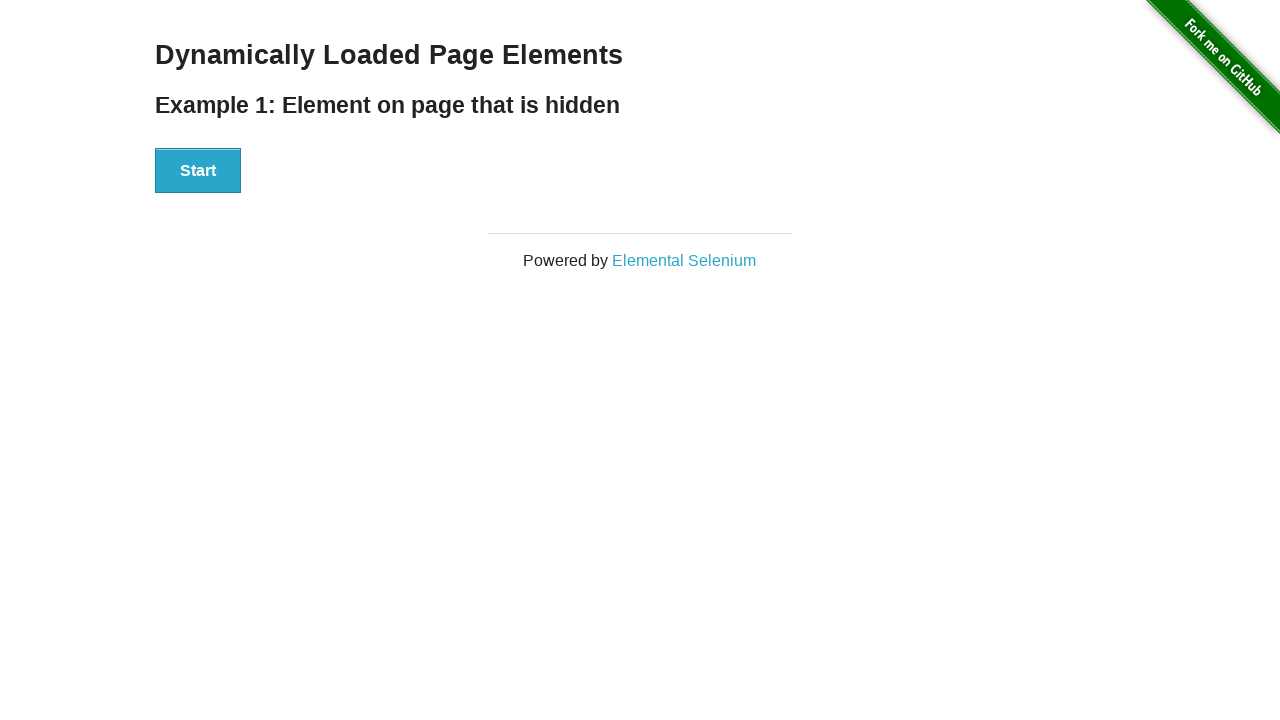

Clicked start button to trigger dynamic loading at (198, 171) on #start button
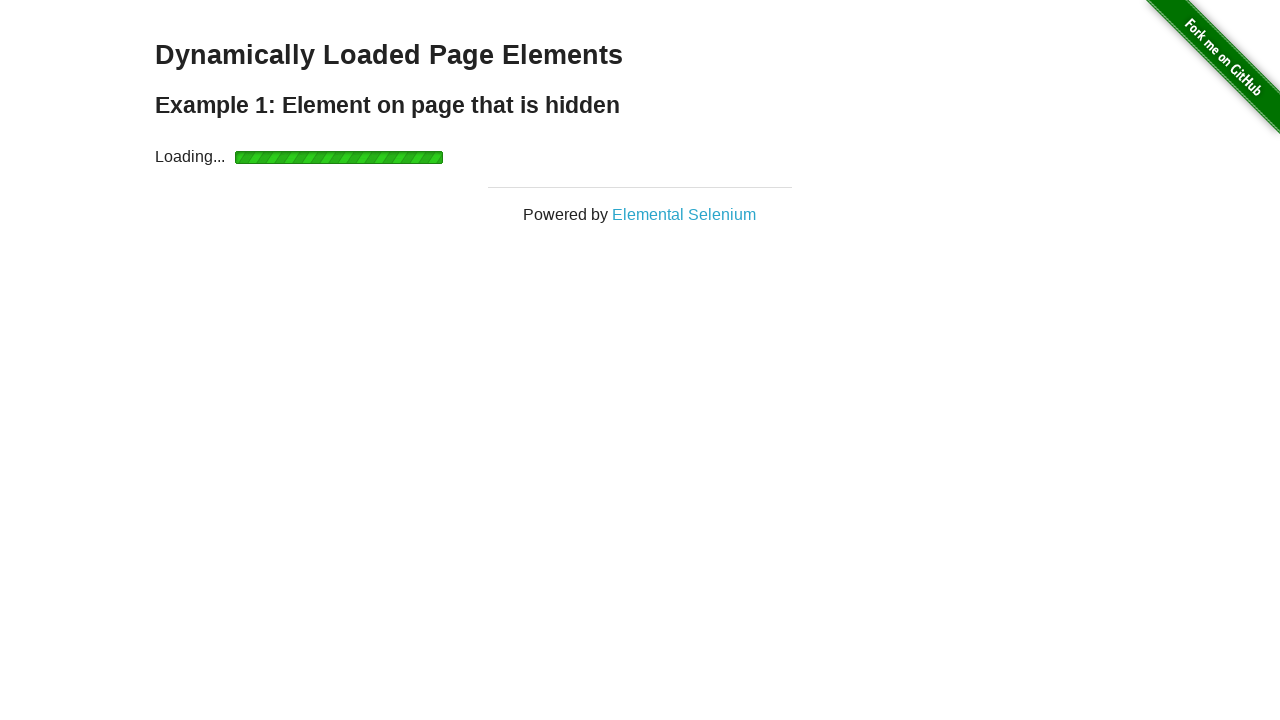

Dynamically loaded content appeared (finish element visible)
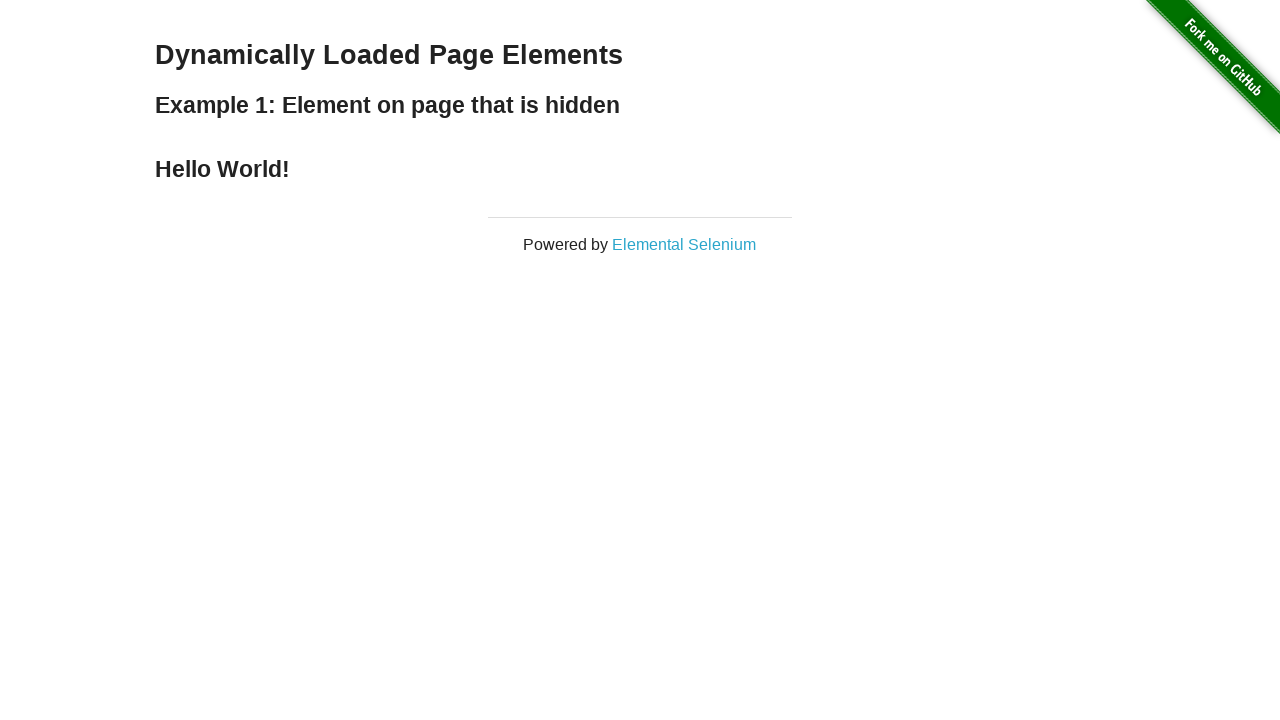

Verified that dynamically loaded text displays 'Hello World!'
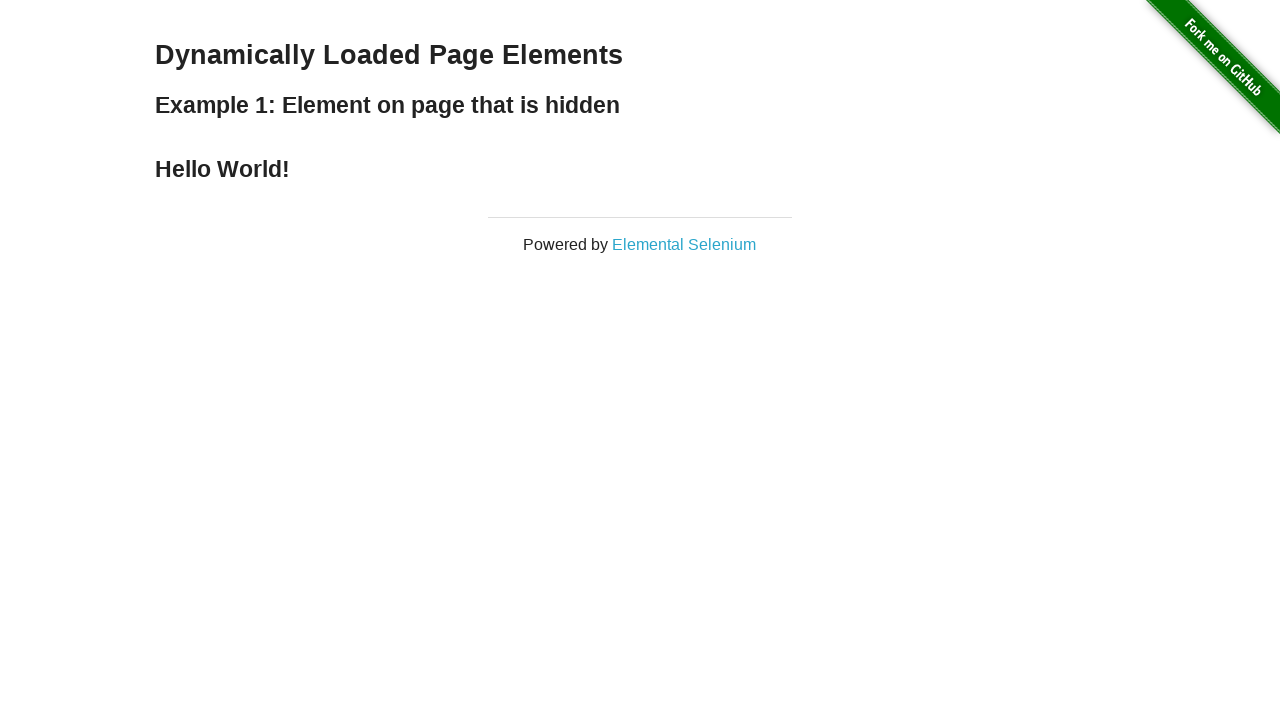

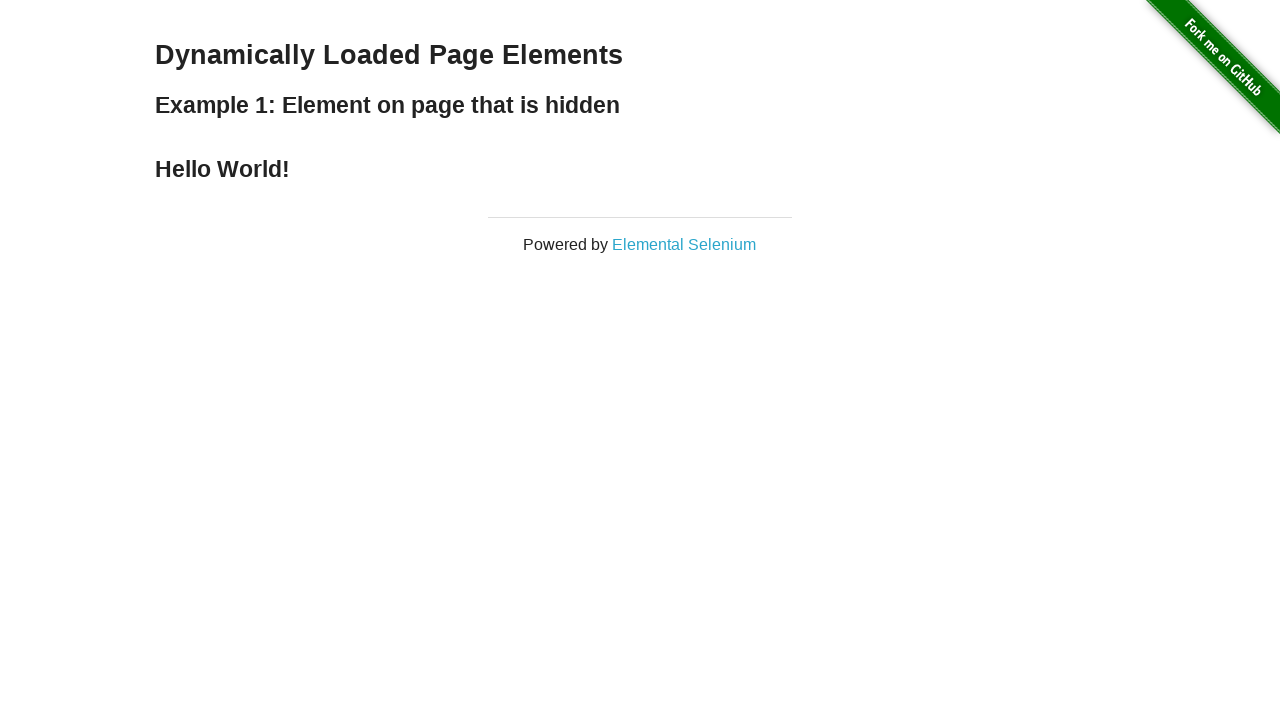